Navigates to Japan Meteorological Agency's earthquake map page, clicks on the earthquake data tab, and verifies that the earthquake data table loads successfully.

Starting URL: https://www.jma.go.jp/bosai/map.html#11/29.375/129.5/&elem=int&contents=earthquake_map

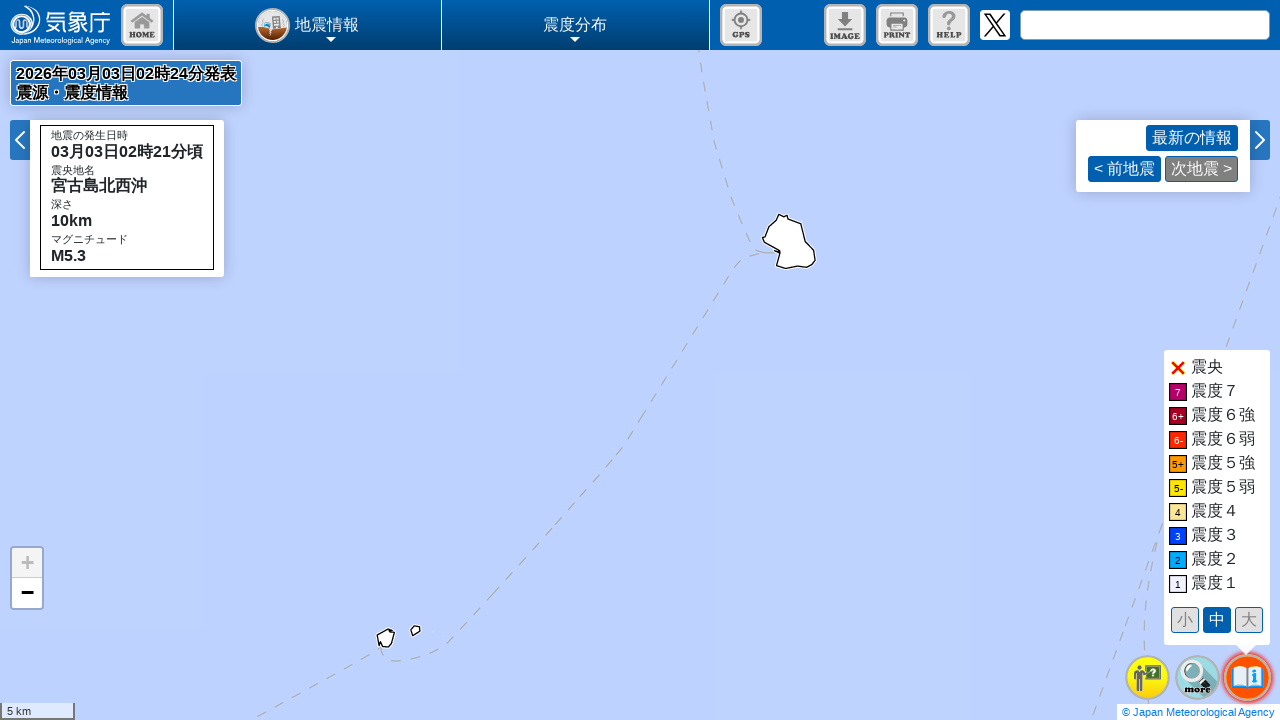

Waited 5 seconds for page to fully load
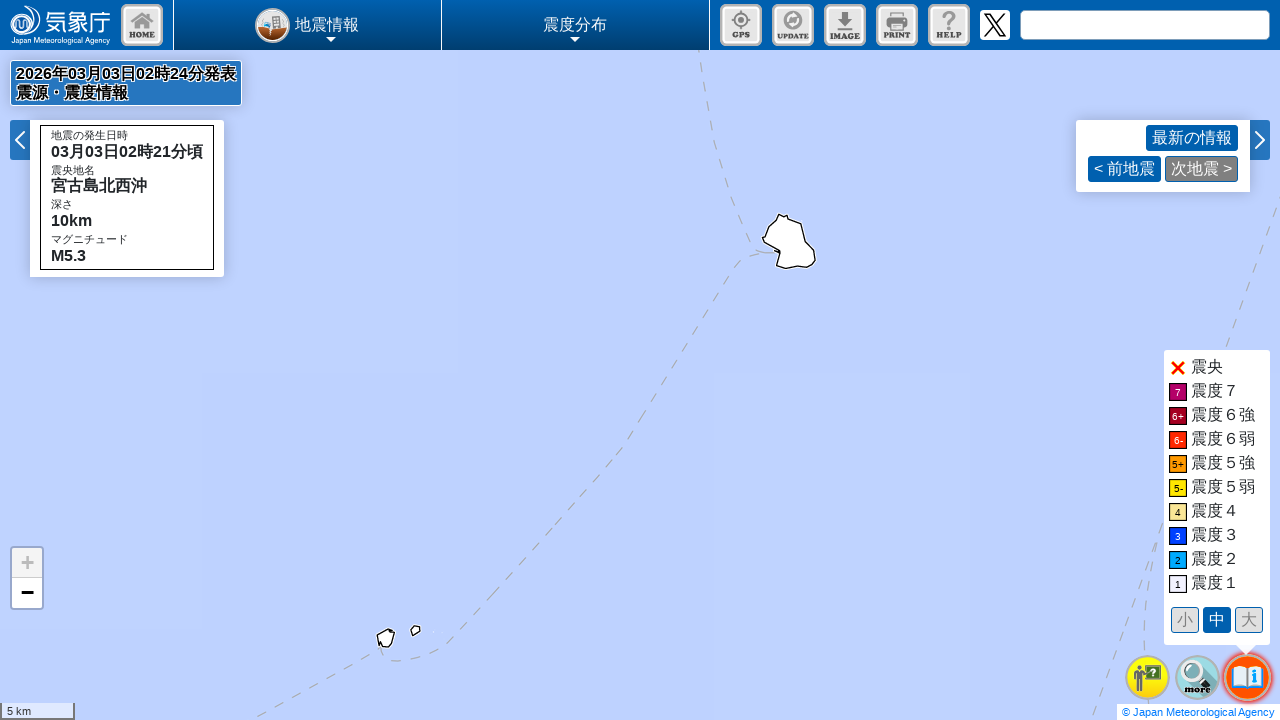

Located earthquake data tab element
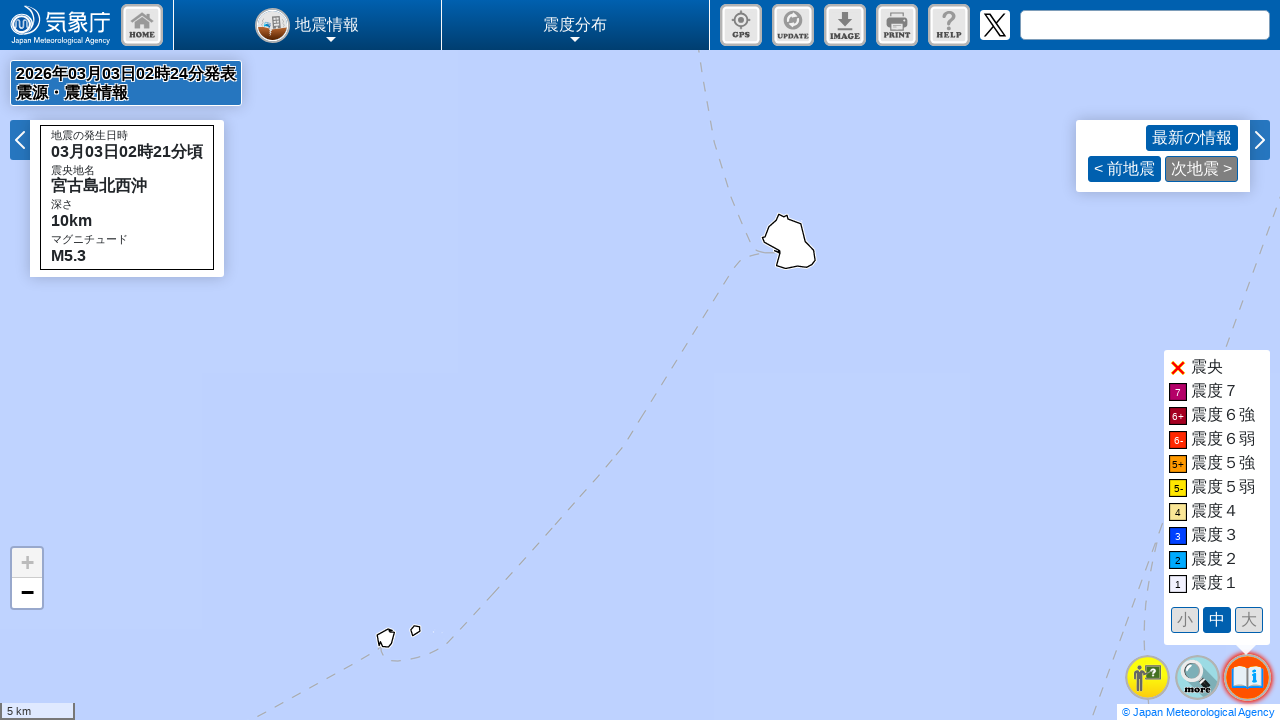

Earthquake tab became visible
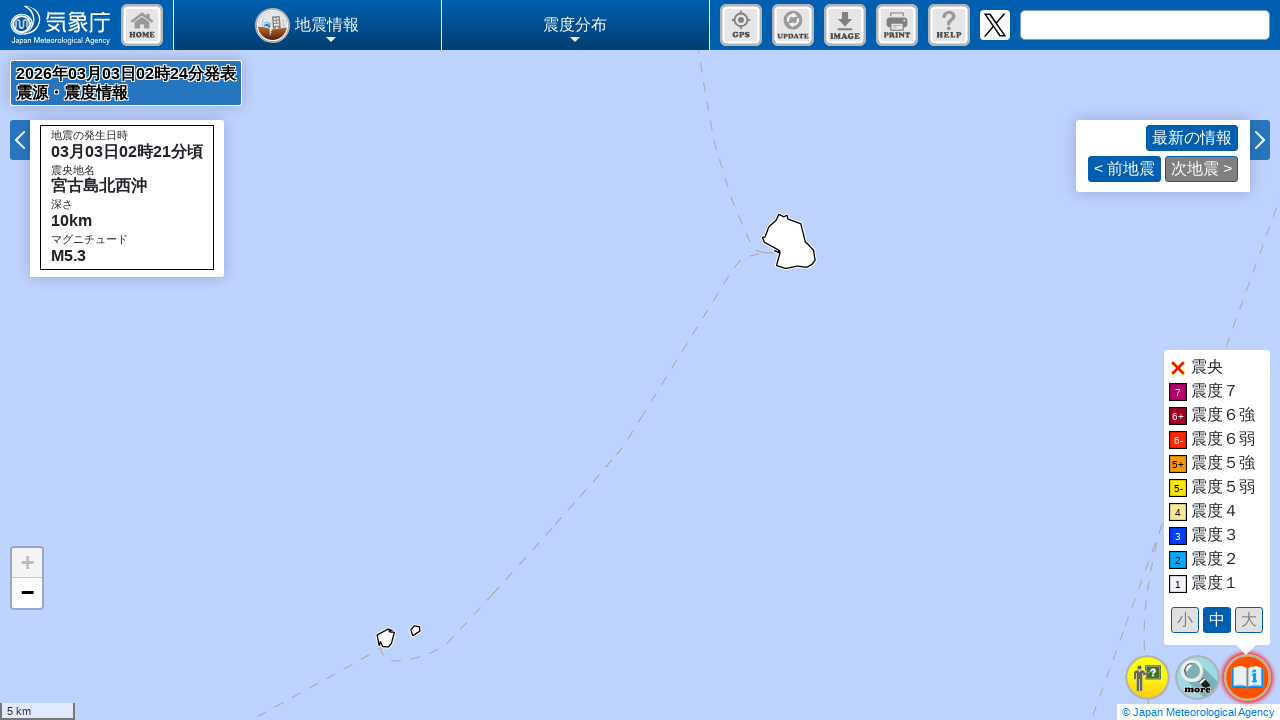

Clicked on the earthquake data tab at (1198, 678) on xpath=/html/body/div[9]/ul/li[2]
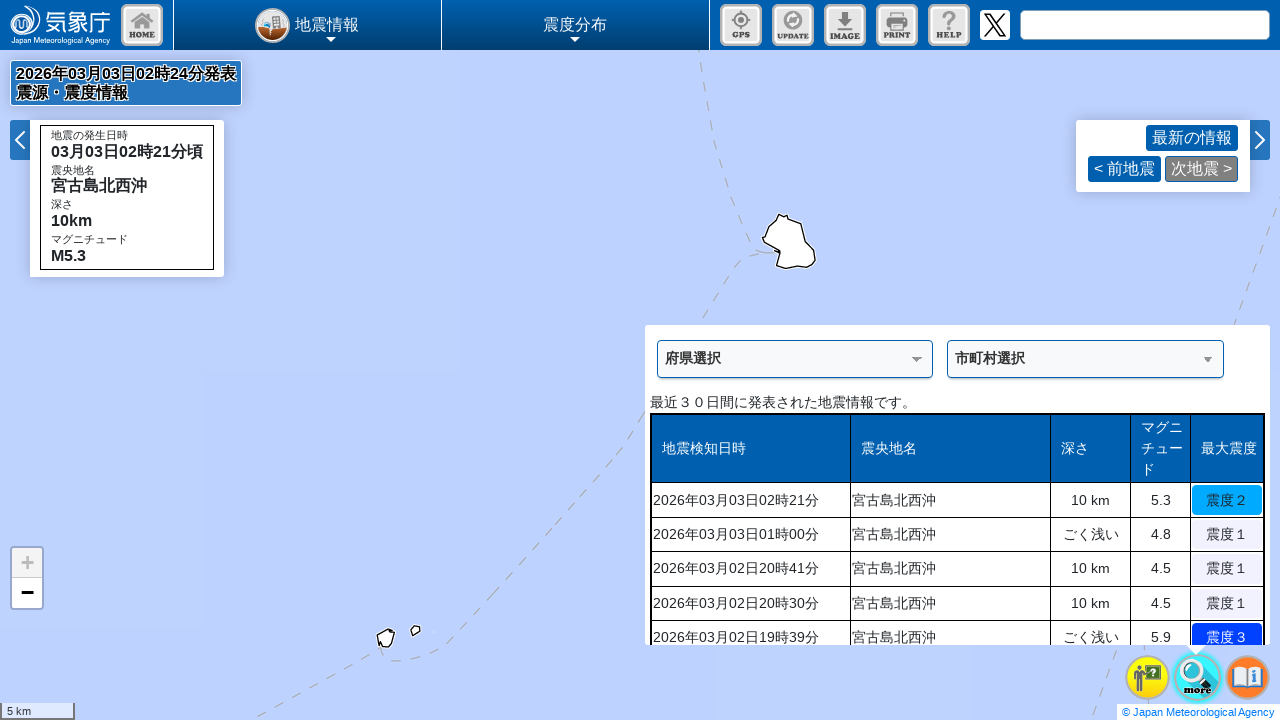

Located earthquake data table element
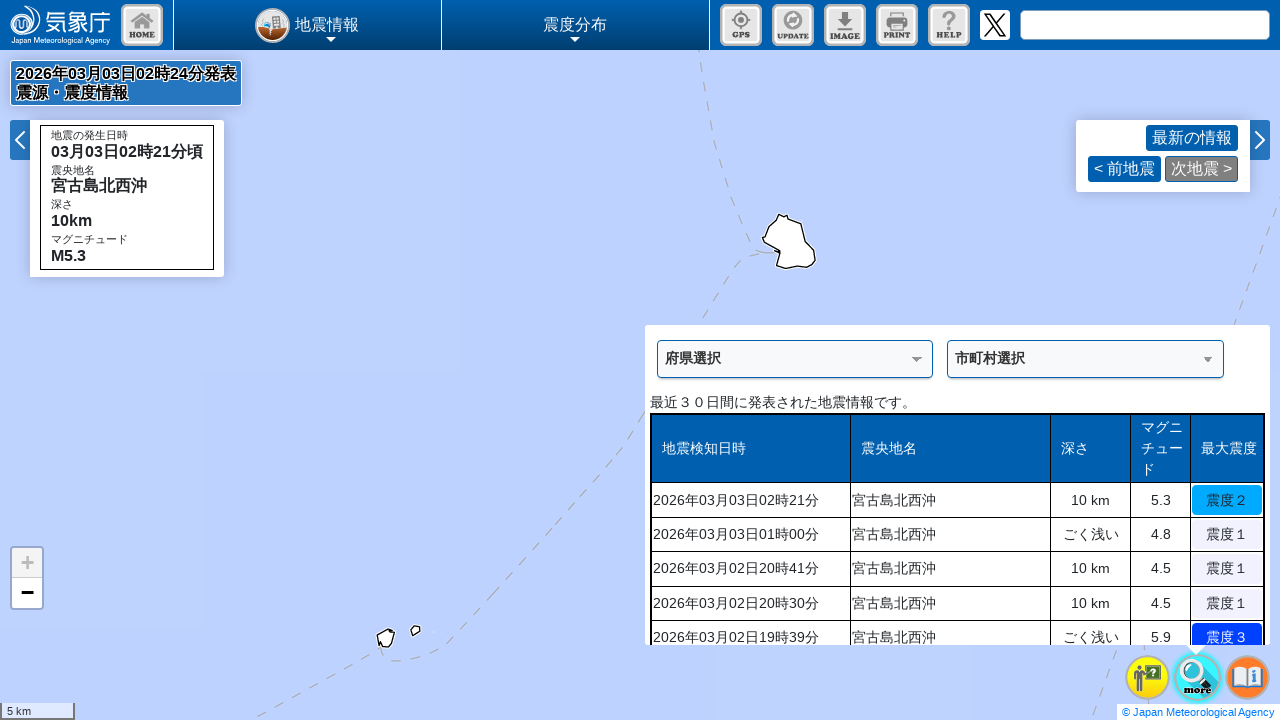

Earthquake data table became visible
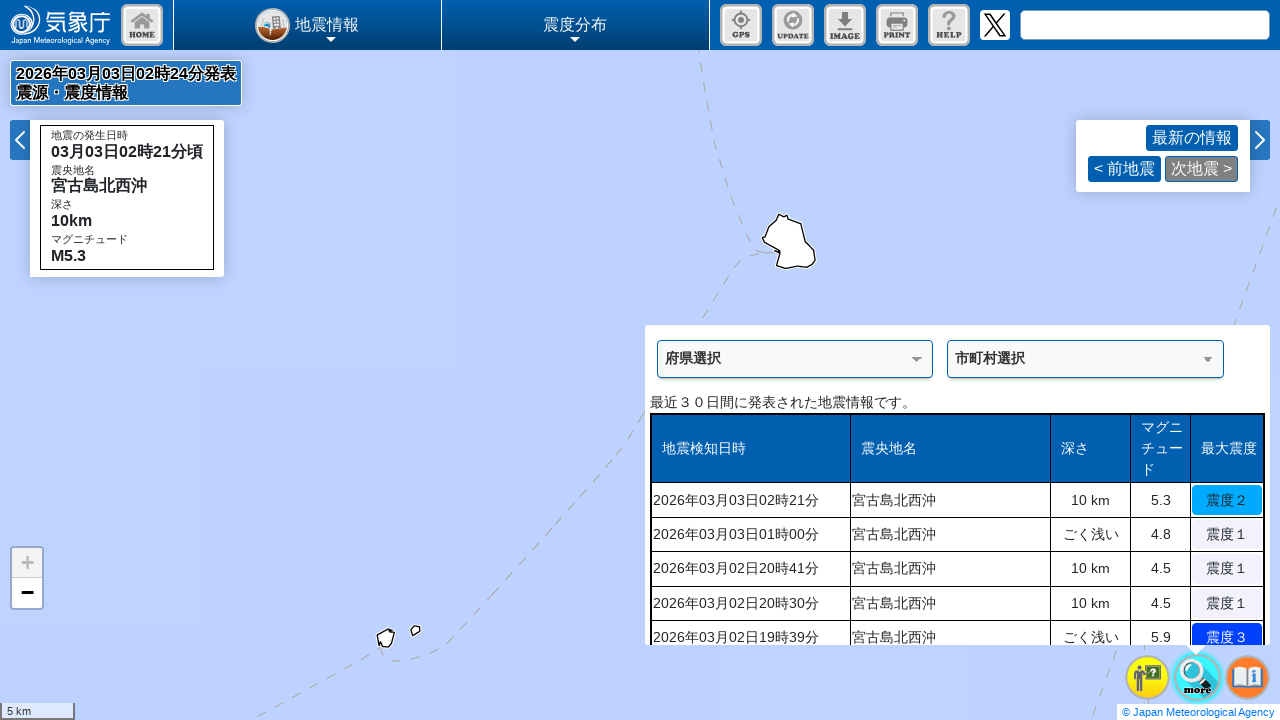

Verified that earthquake data table rows are present
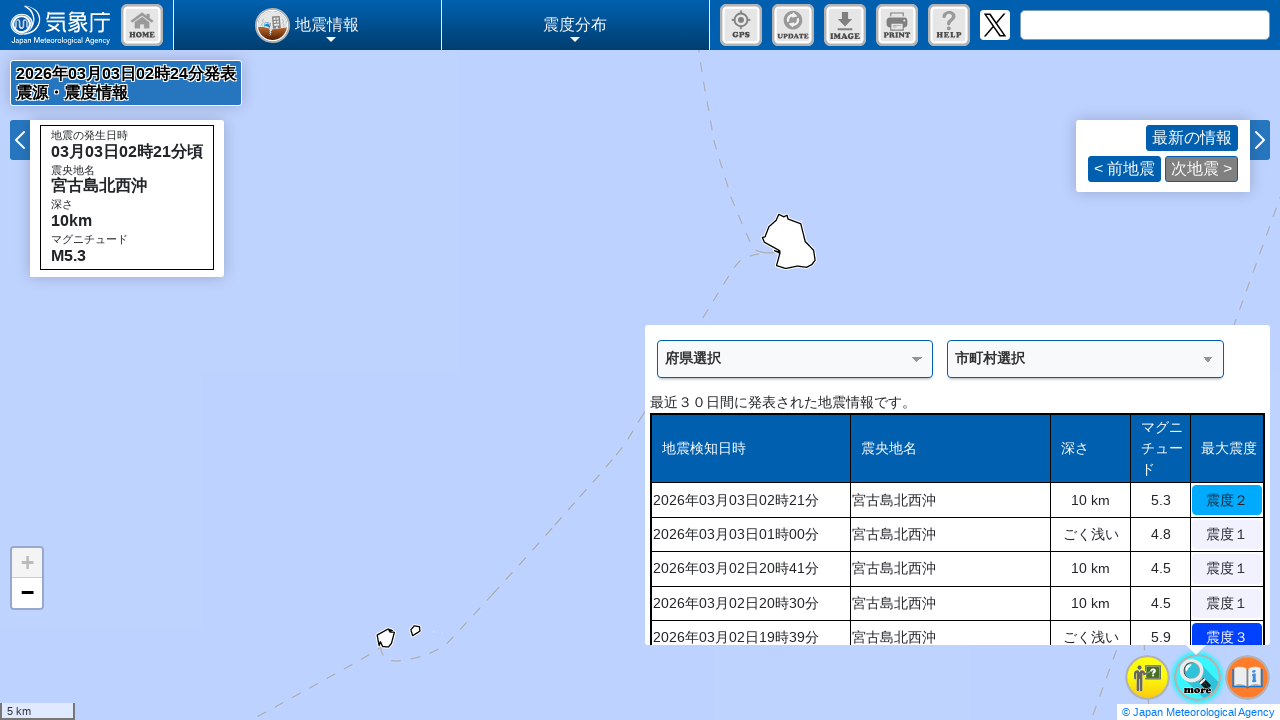

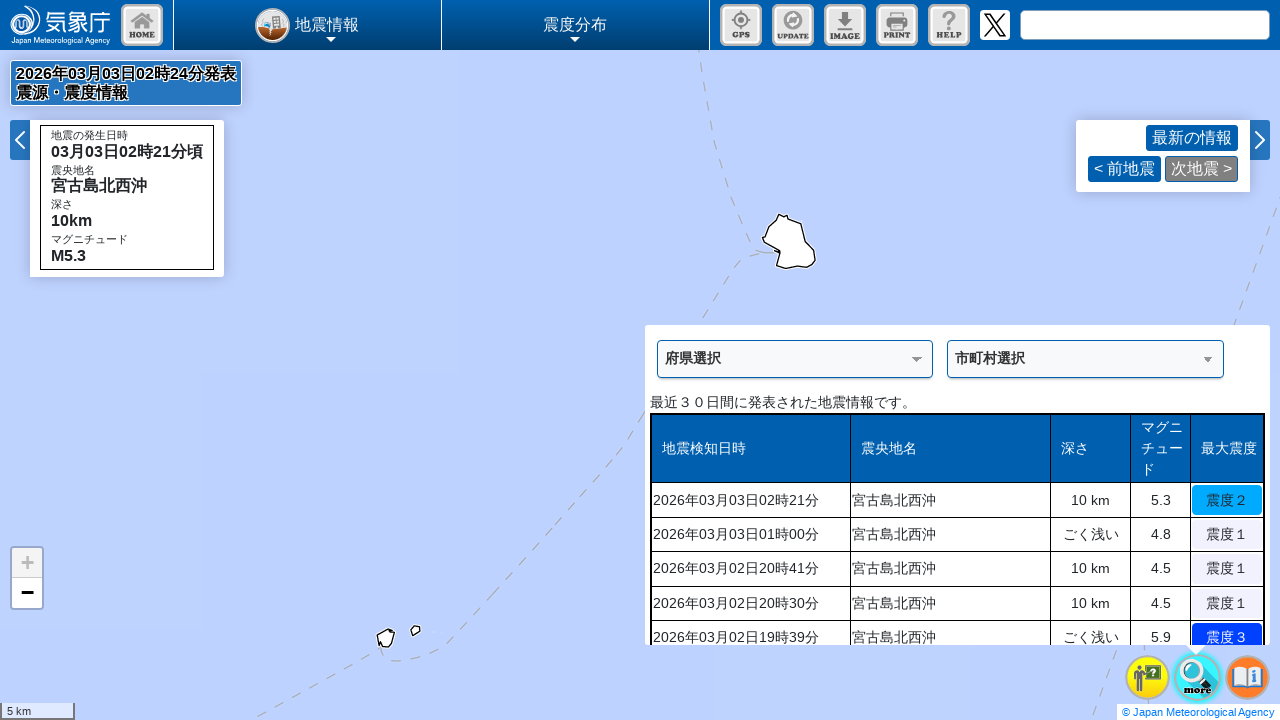